Tests JavaScript alert and confirm dialog handling by filling a name field, triggering an alert and accepting it, then triggering a confirm dialog and dismissing it.

Starting URL: https://www.rahulshettyacademy.com/AutomationPractice/

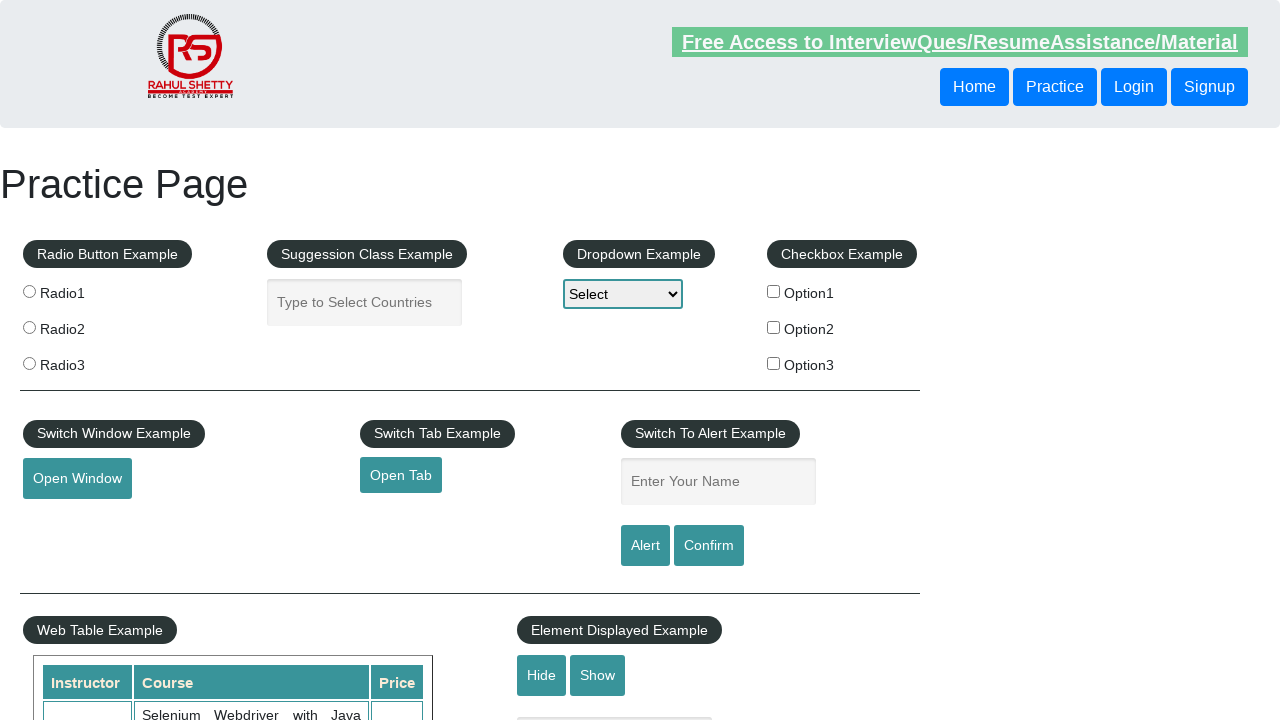

Filled name field with 'Marco Thompson' for alert test on #name
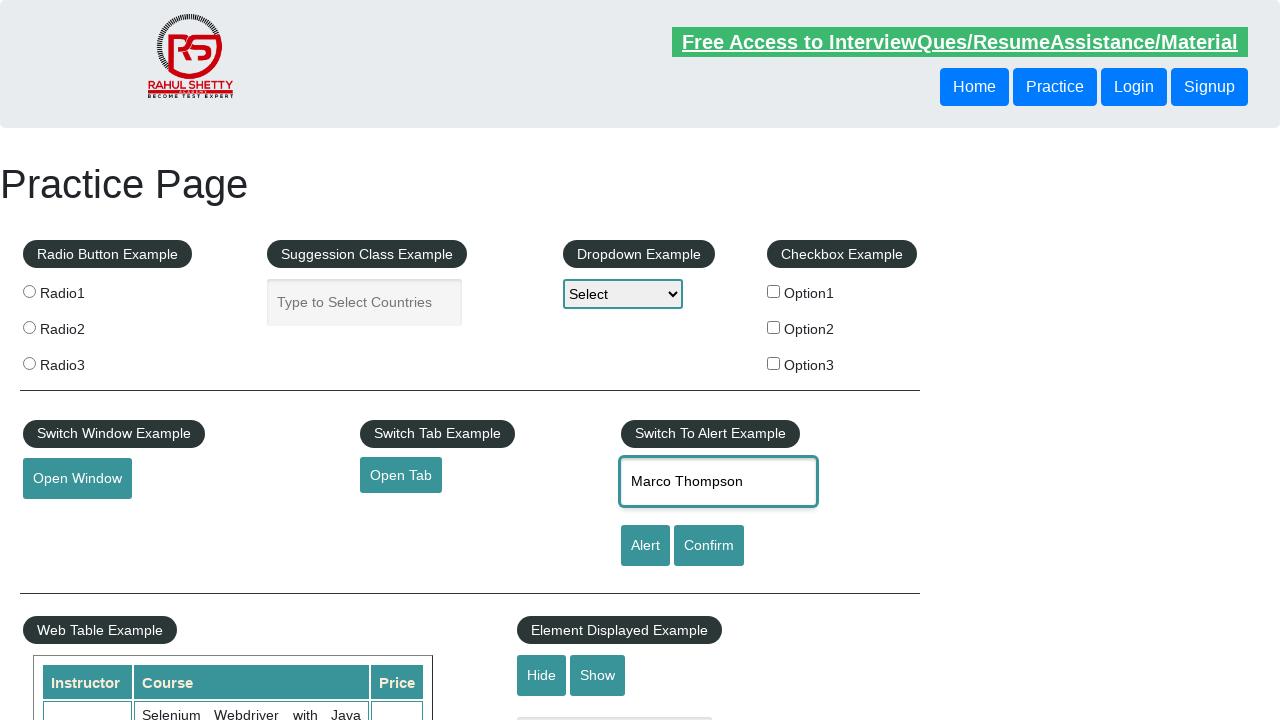

Clicked alert button to trigger JavaScript alert at (645, 546) on #alertbtn
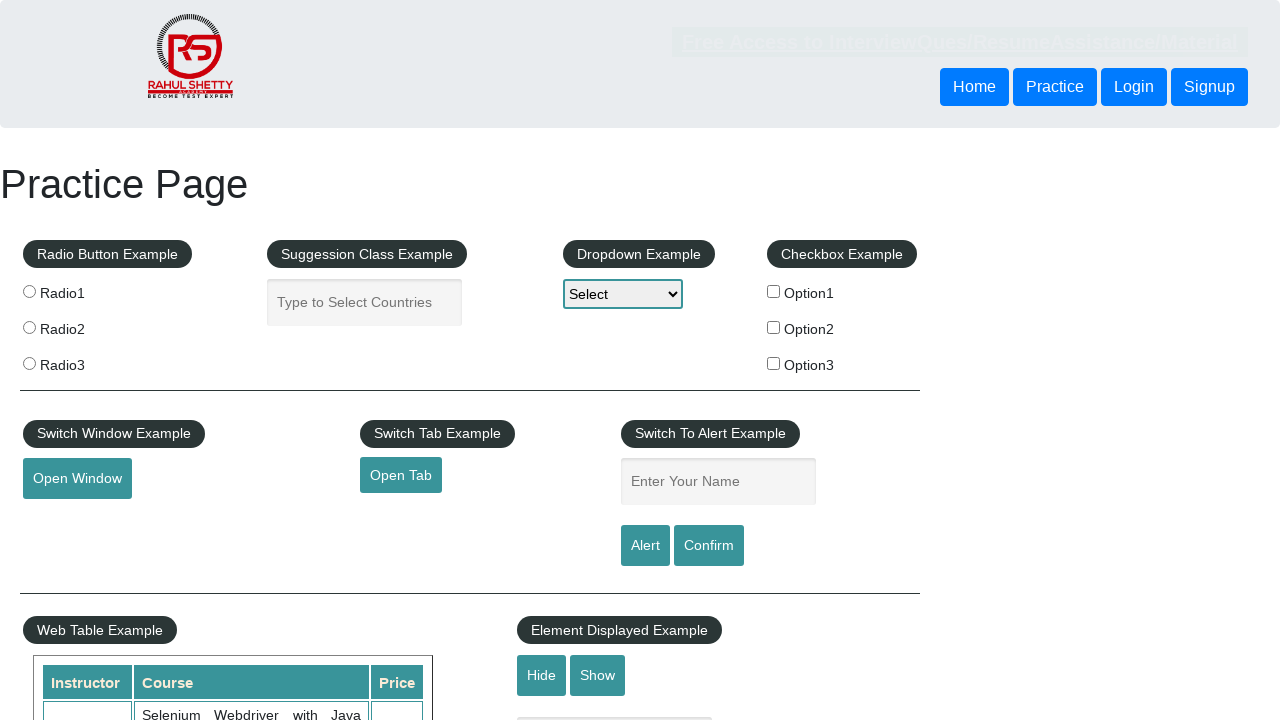

Set up dialog handler to accept the alert
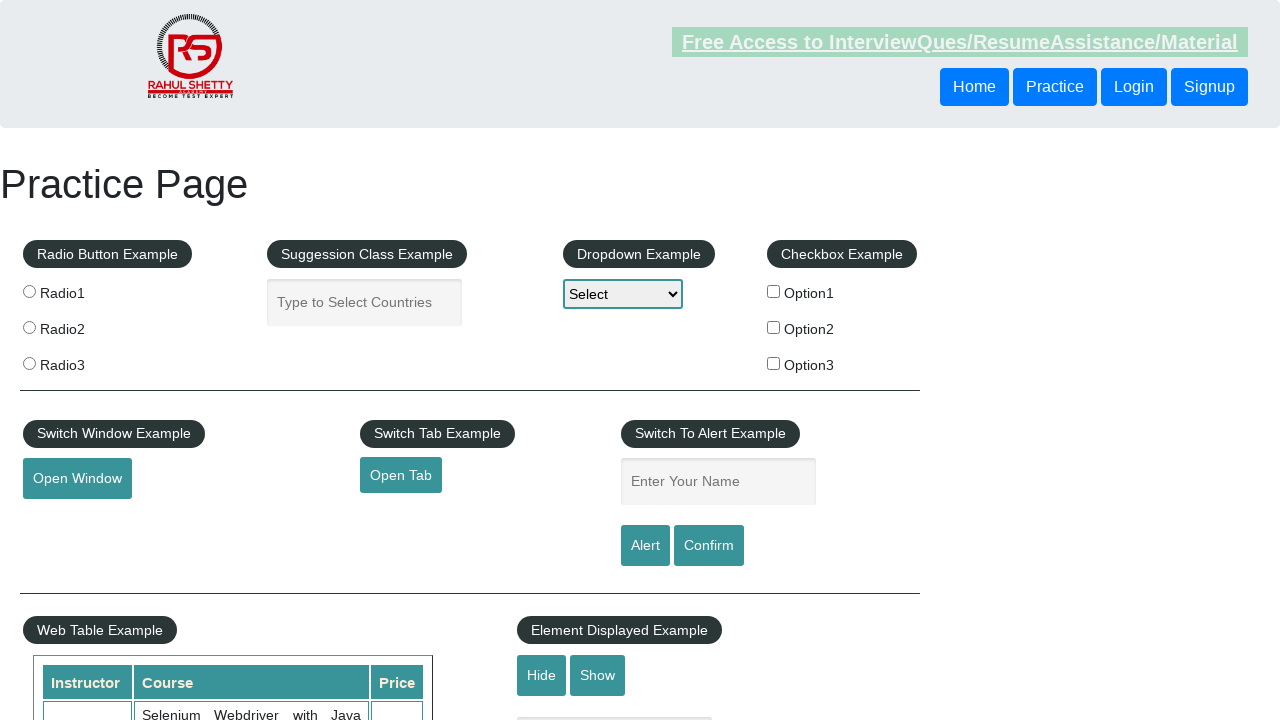

Waited for alert interaction to complete
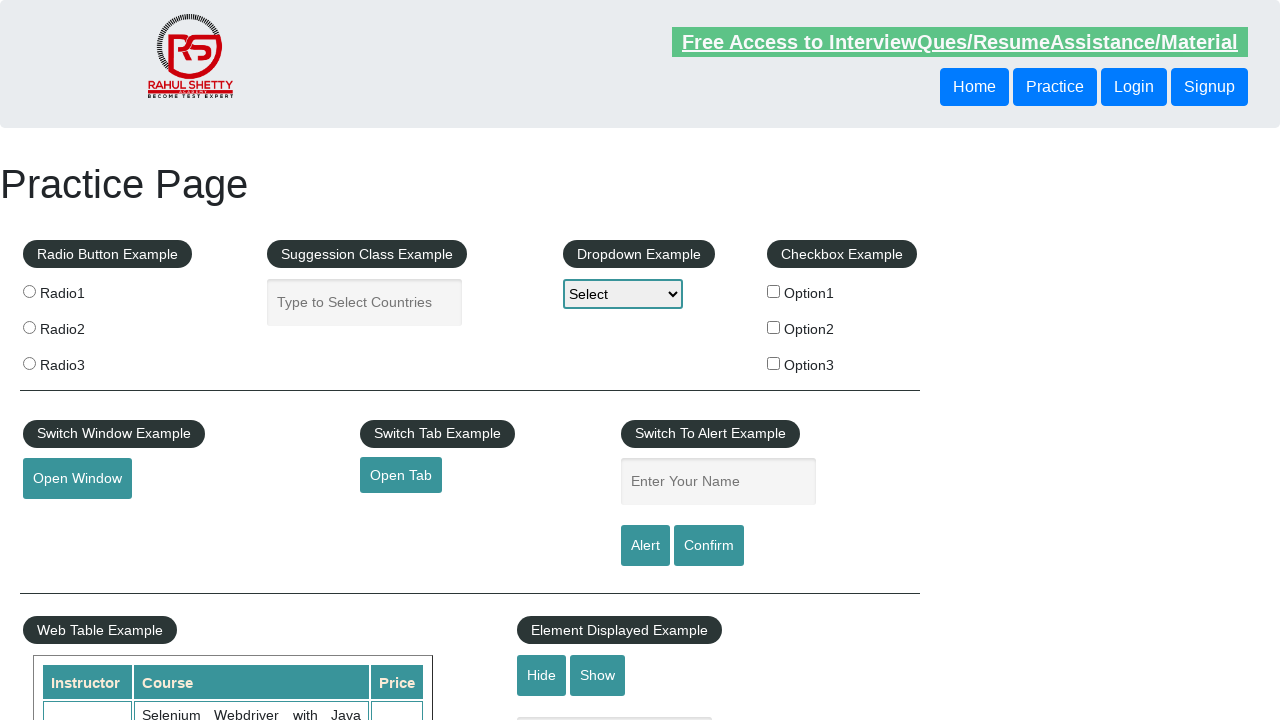

Set up dialog handler to dismiss the confirm dialog
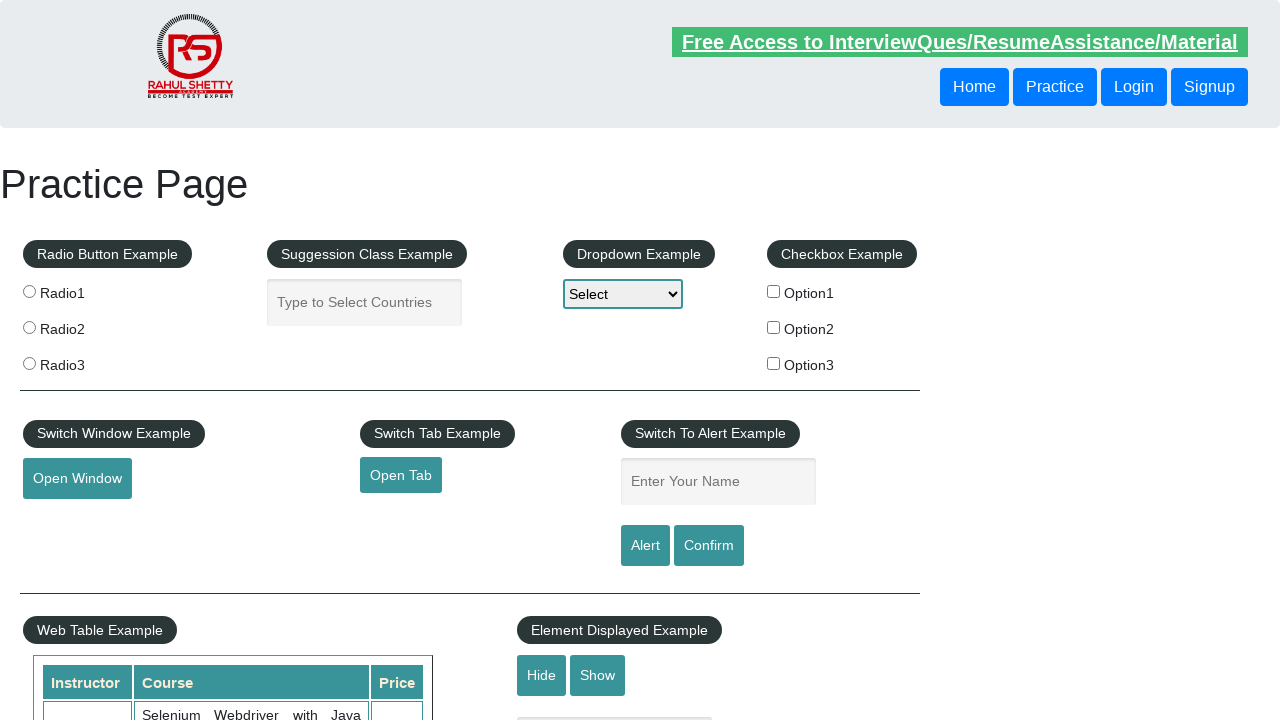

Filled name field with 'Marco Thompson' for confirm test on #name
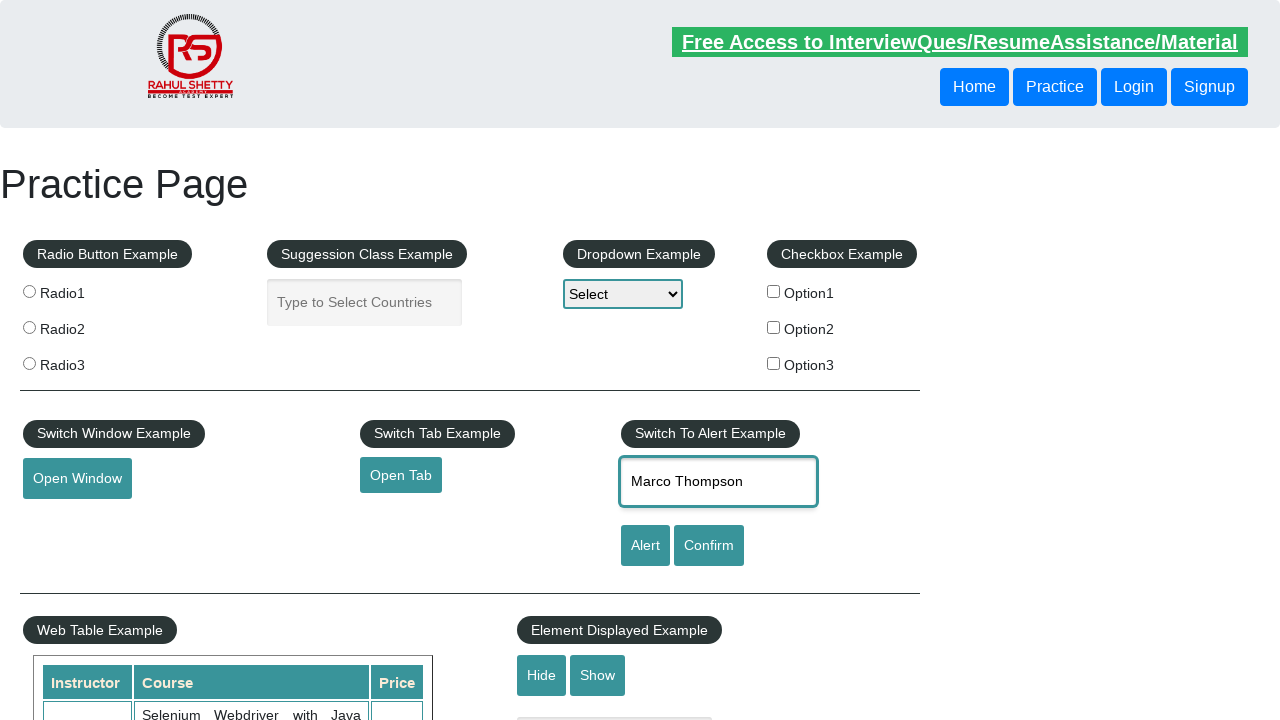

Clicked confirm button to trigger confirm dialog at (709, 546) on #confirmbtn
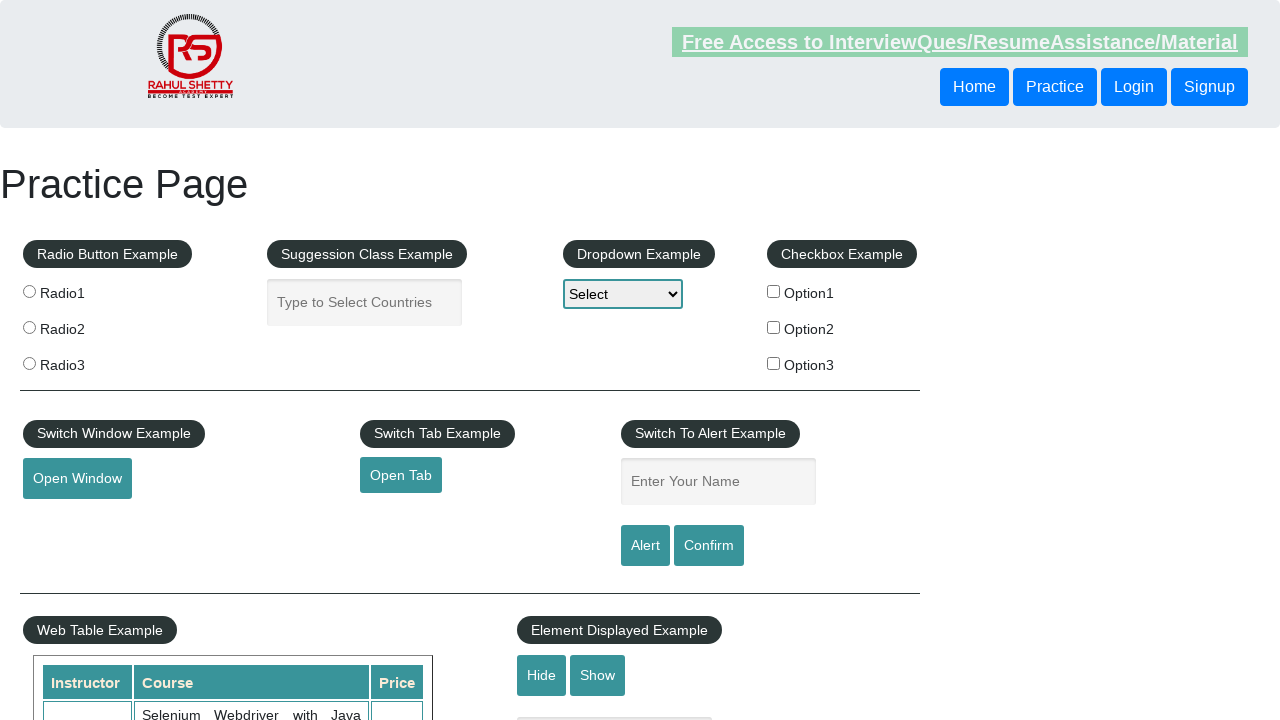

Waited for confirm dialog interaction to complete
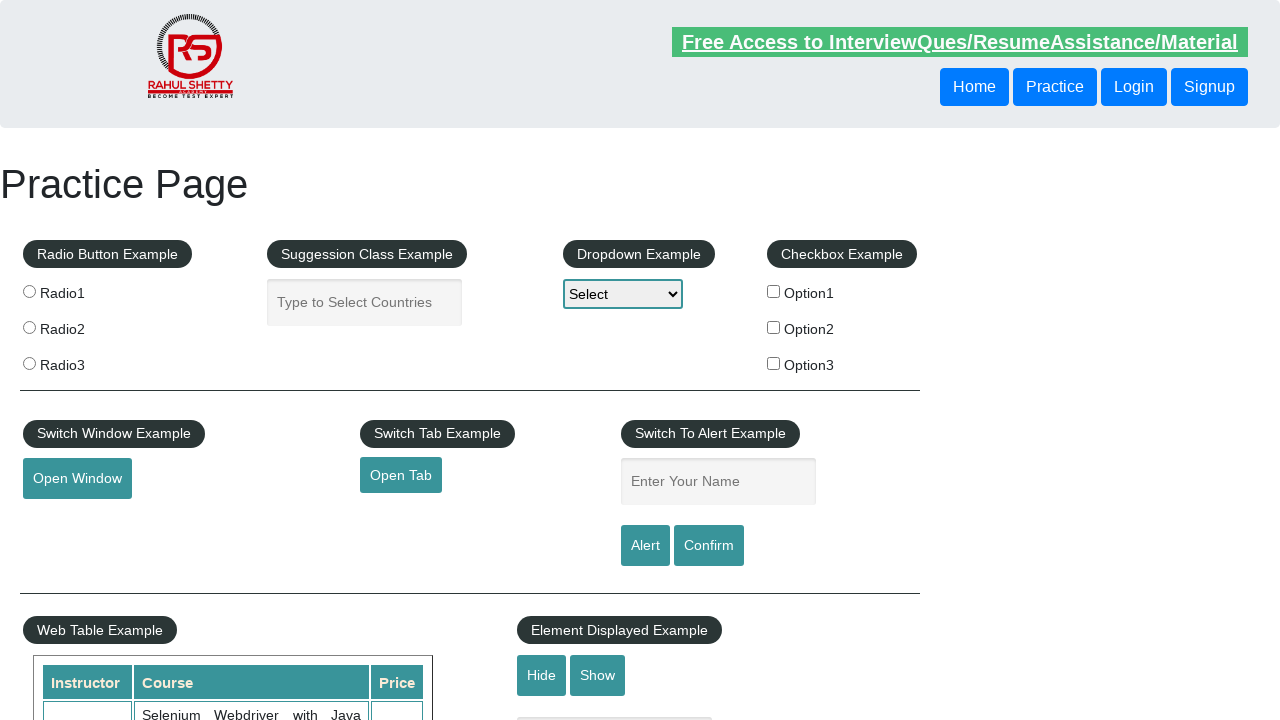

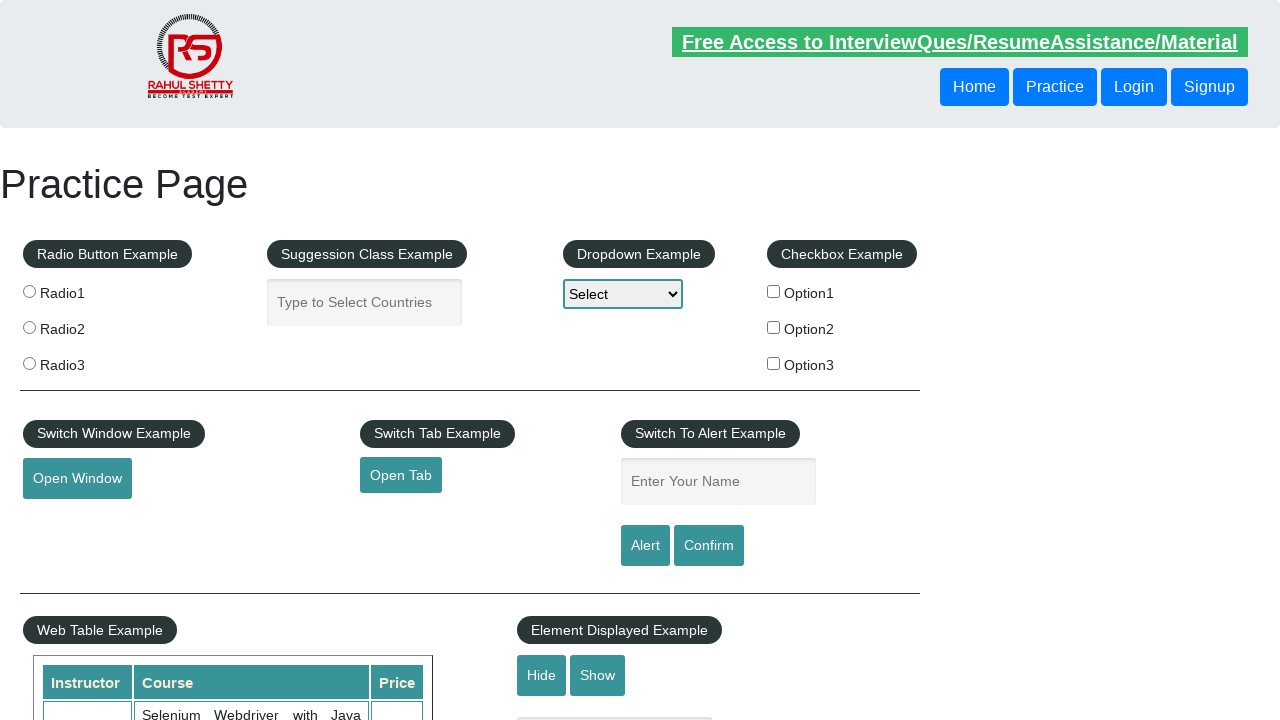